Verifies that the input field with placeholder "Full Name" is visible on the page

Starting URL: https://demoqa.com/text-box

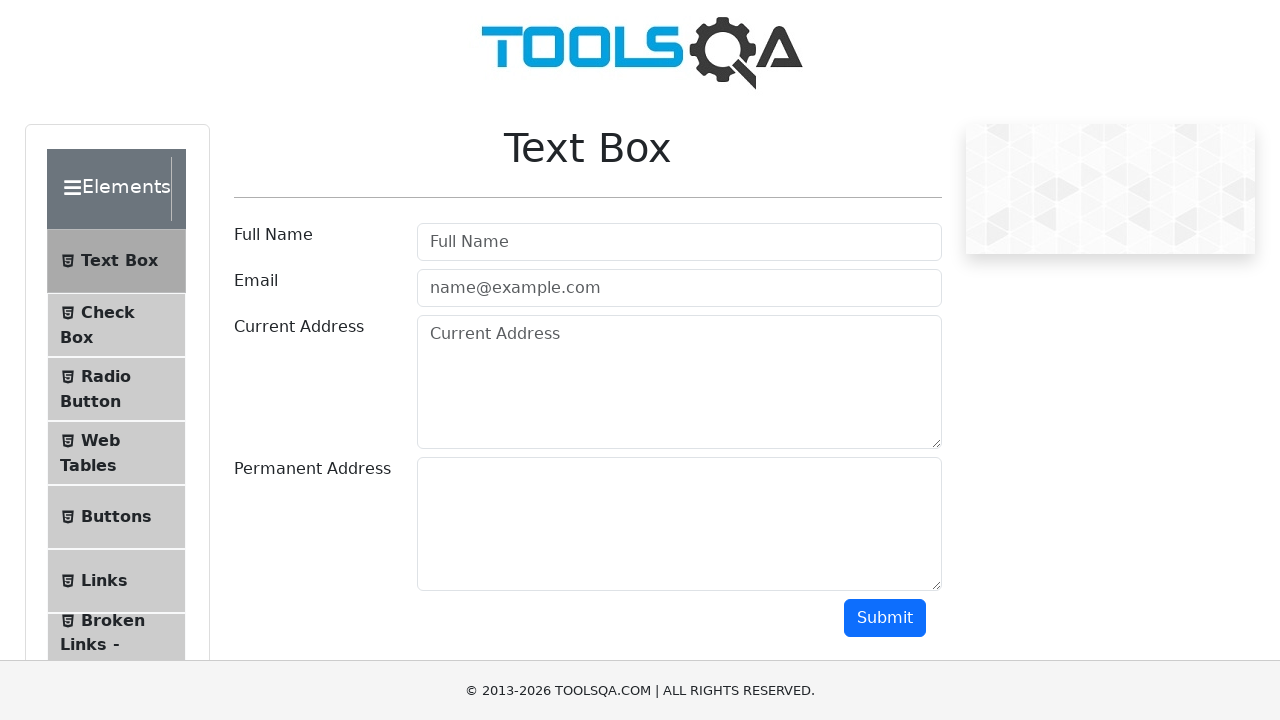

Navigated to https://demoqa.com/text-box
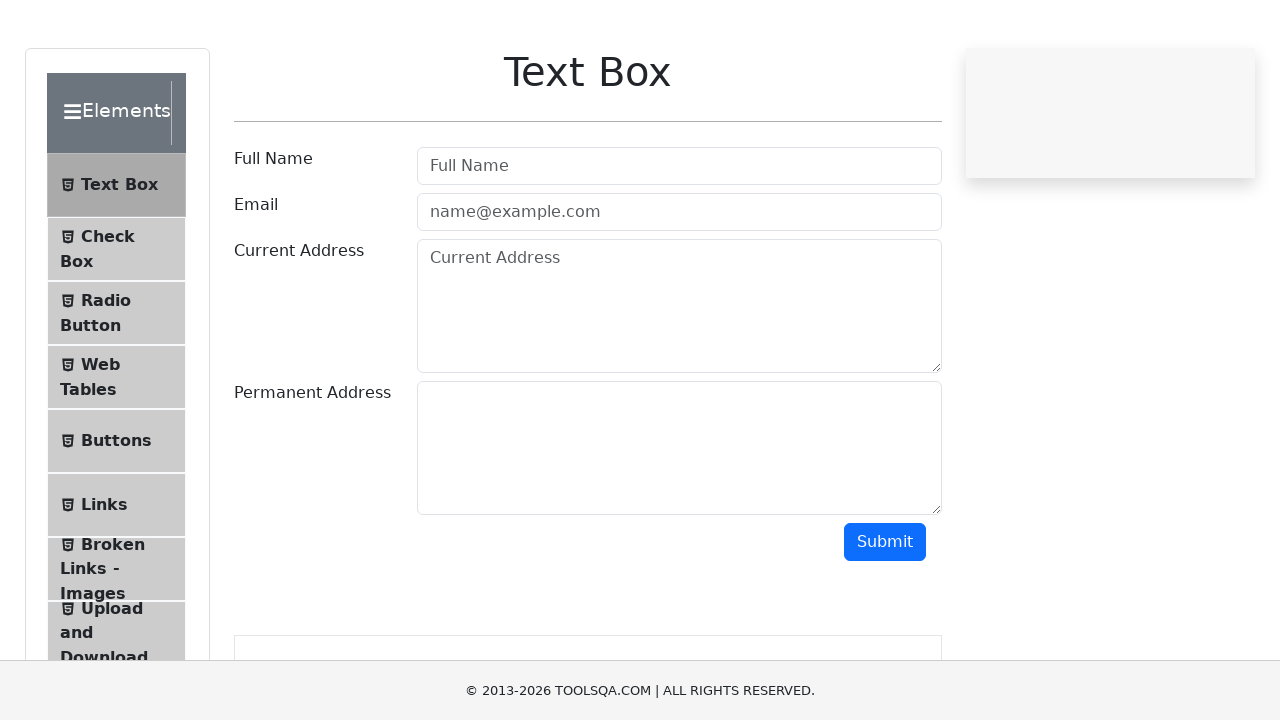

Located input field with placeholder 'Full Name'
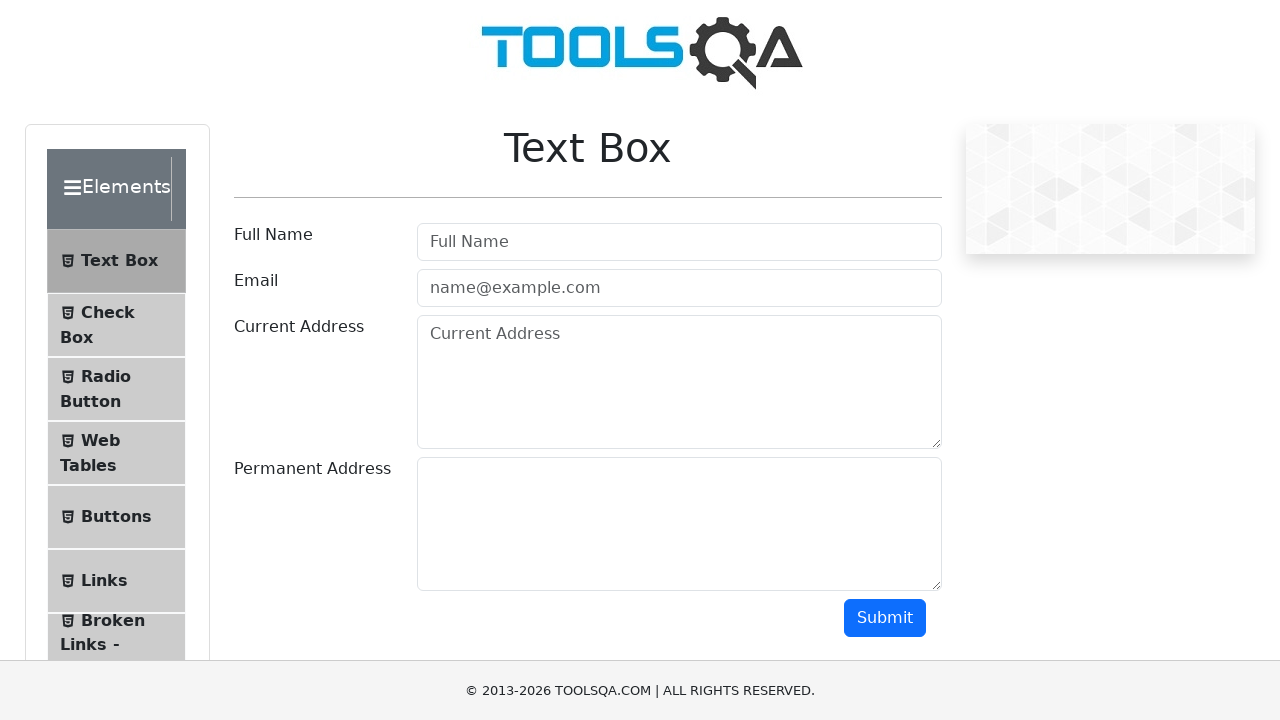

Verified that input field with placeholder 'Full Name' is visible
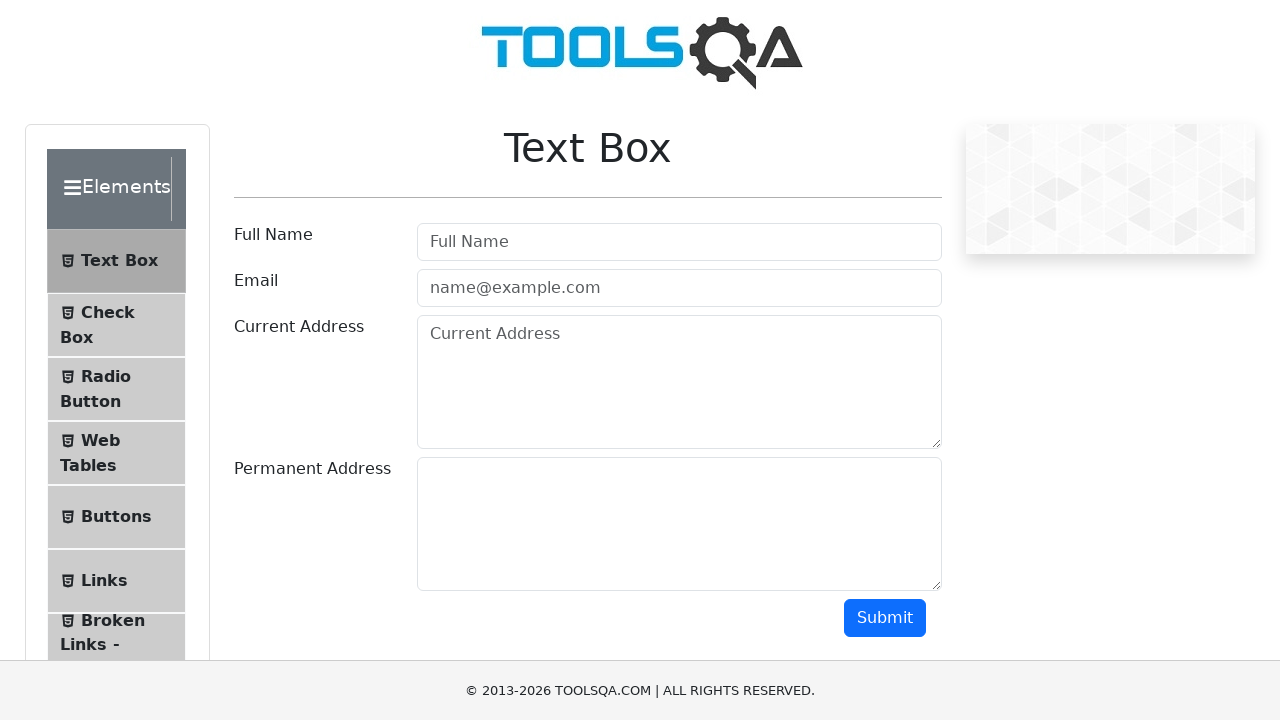

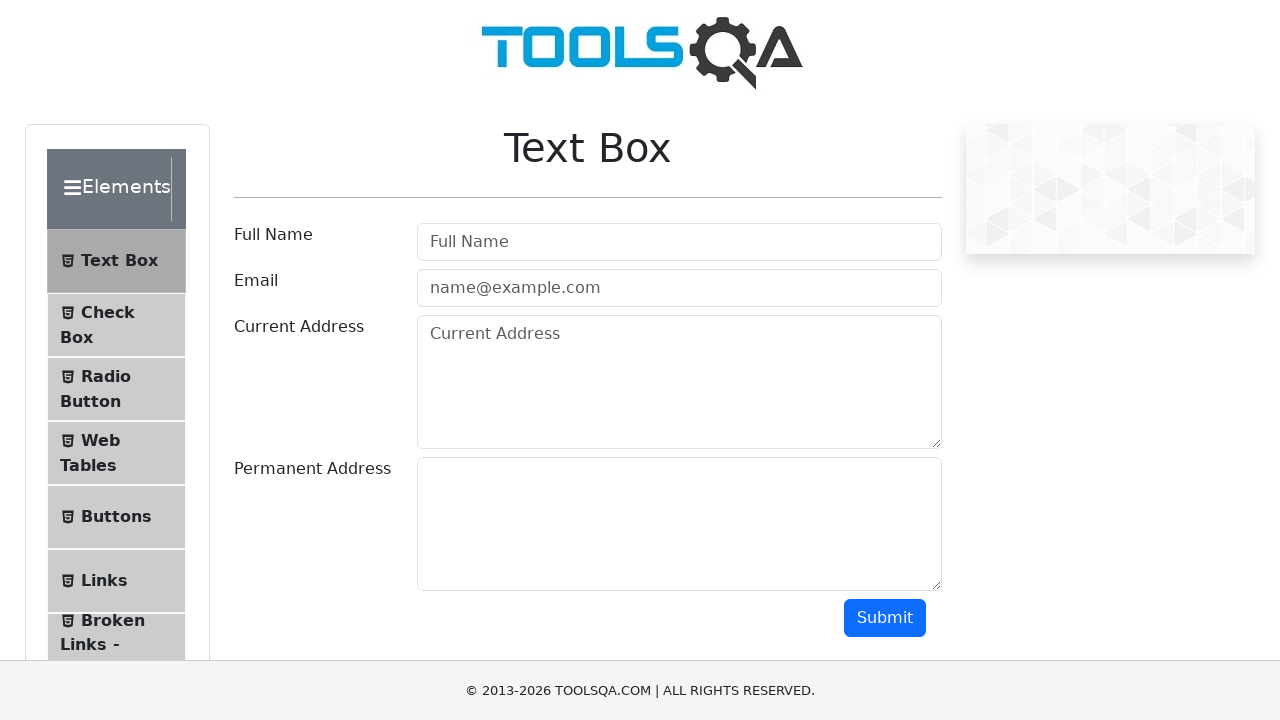